Tests drag and drop functionality on the jQueryUI droppable demo page by dragging an element and dropping it onto a target drop zone within an iframe.

Starting URL: https://jqueryui.com/droppable/

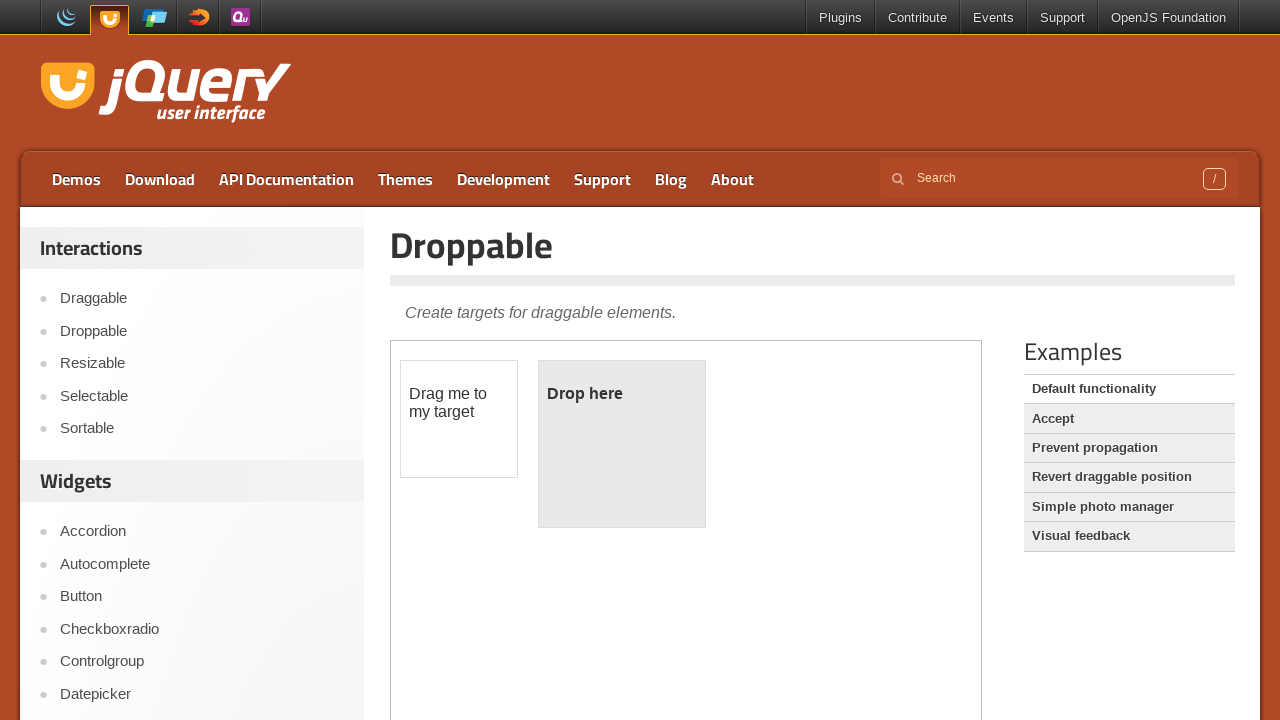

Located the demo iframe containing drag and drop elements
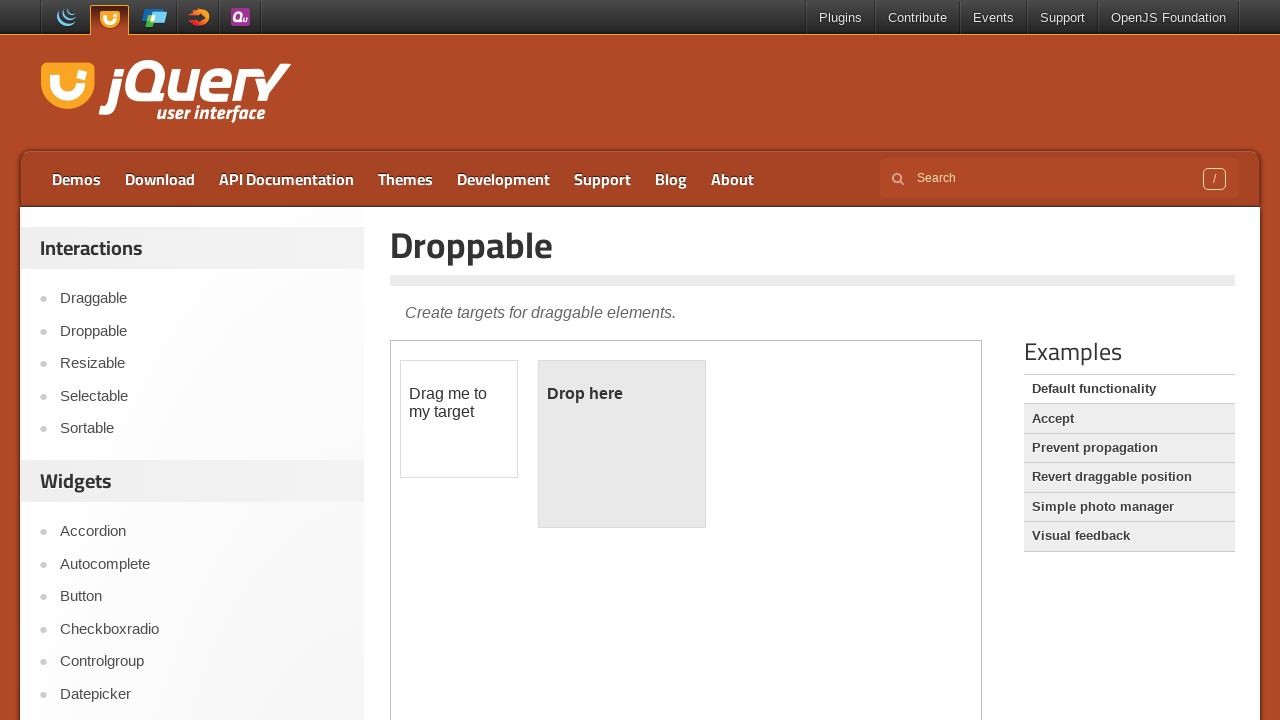

Located the draggable element within the iframe
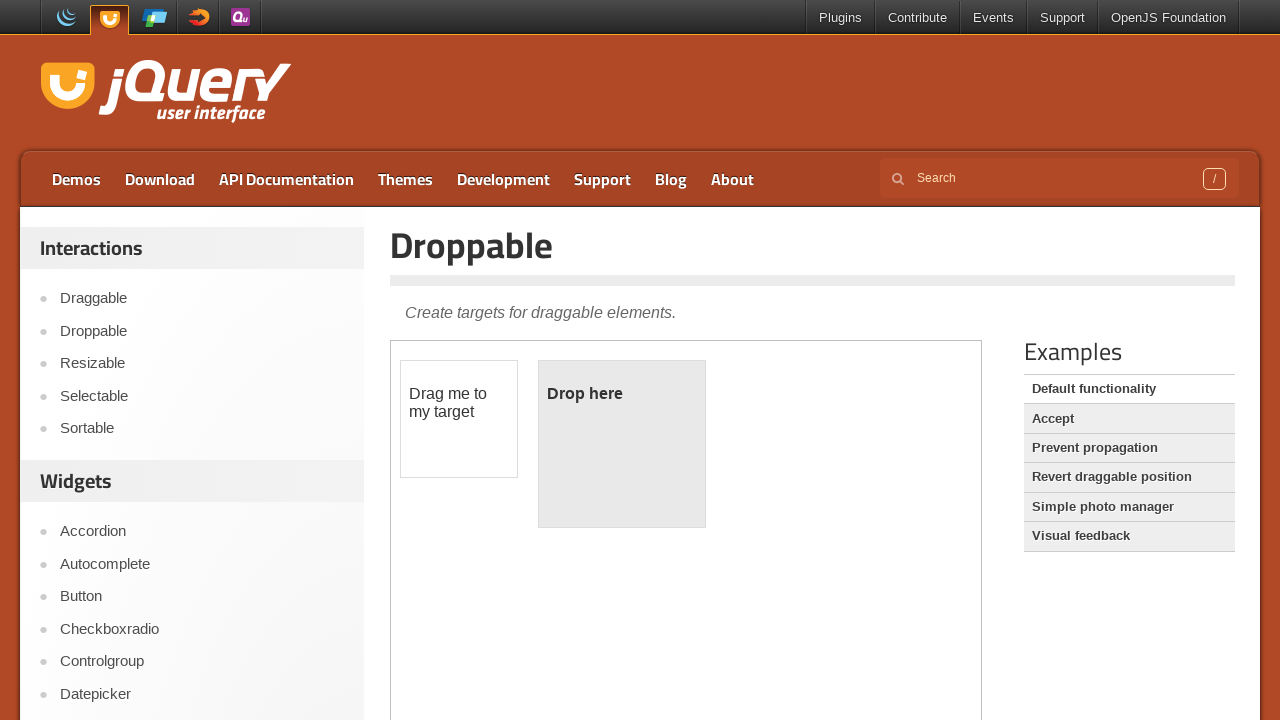

Located the droppable target zone within the iframe
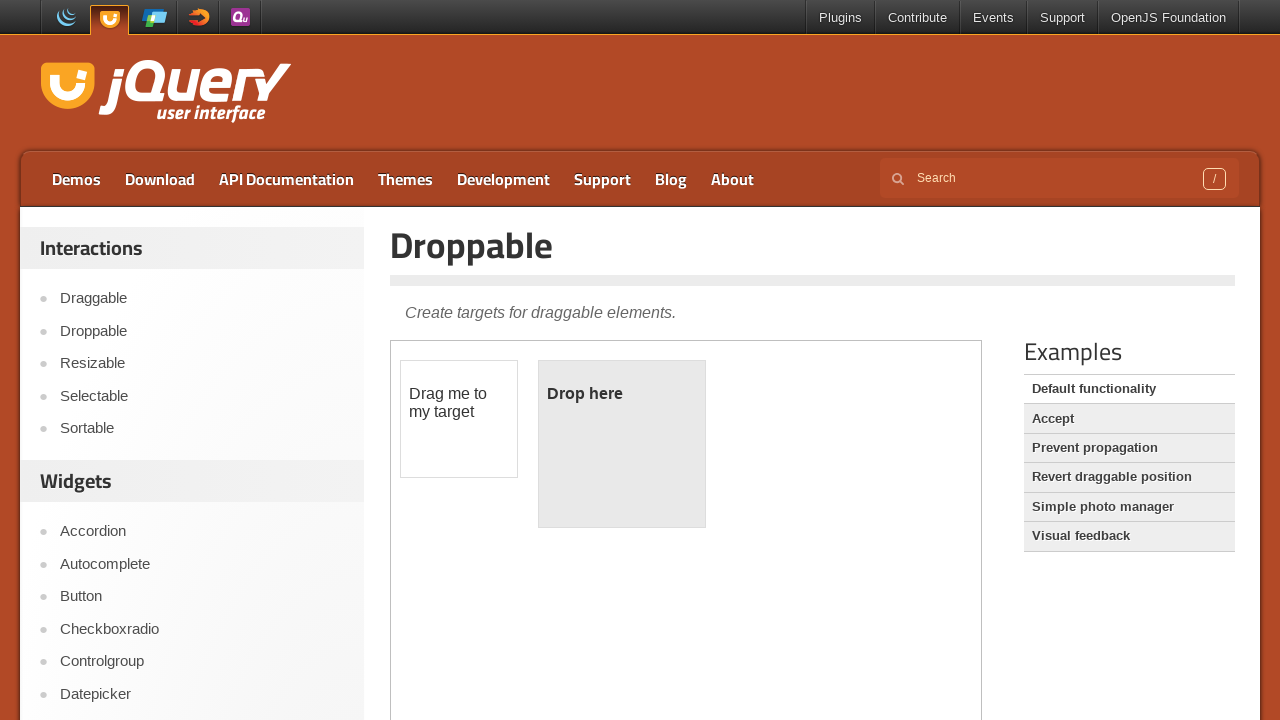

Dragged the draggable element and dropped it onto the droppable zone at (622, 444)
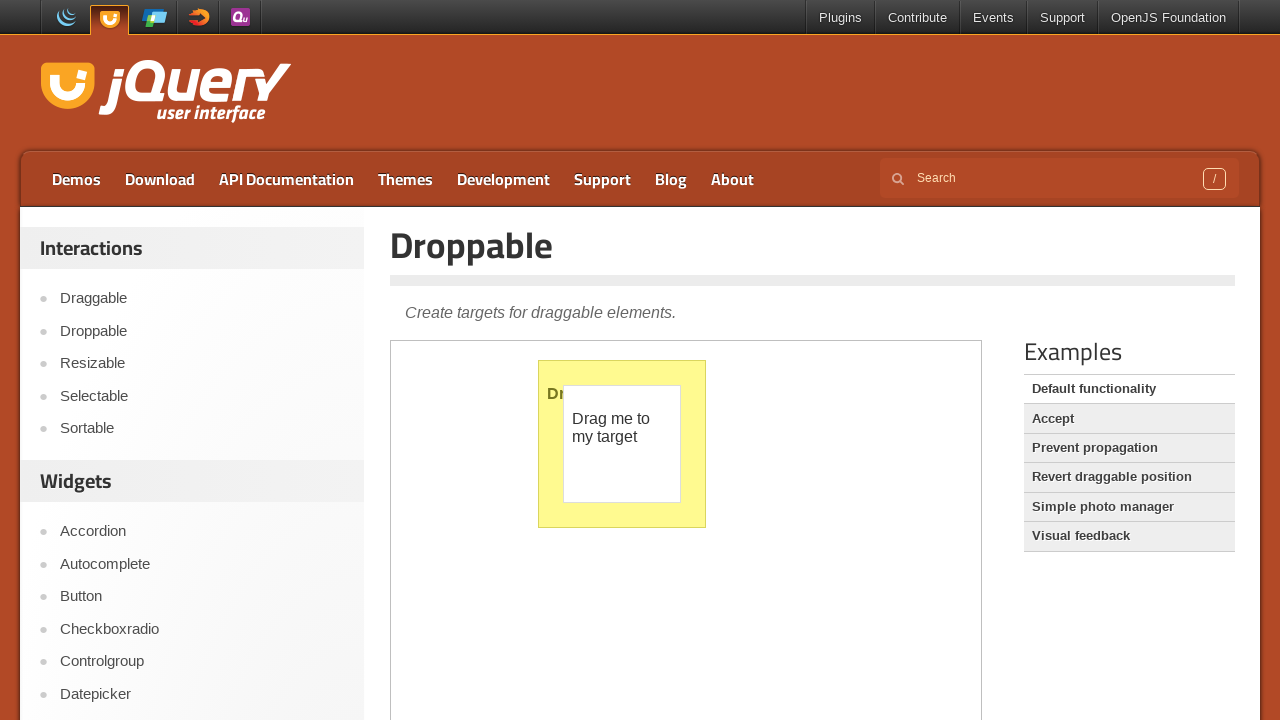

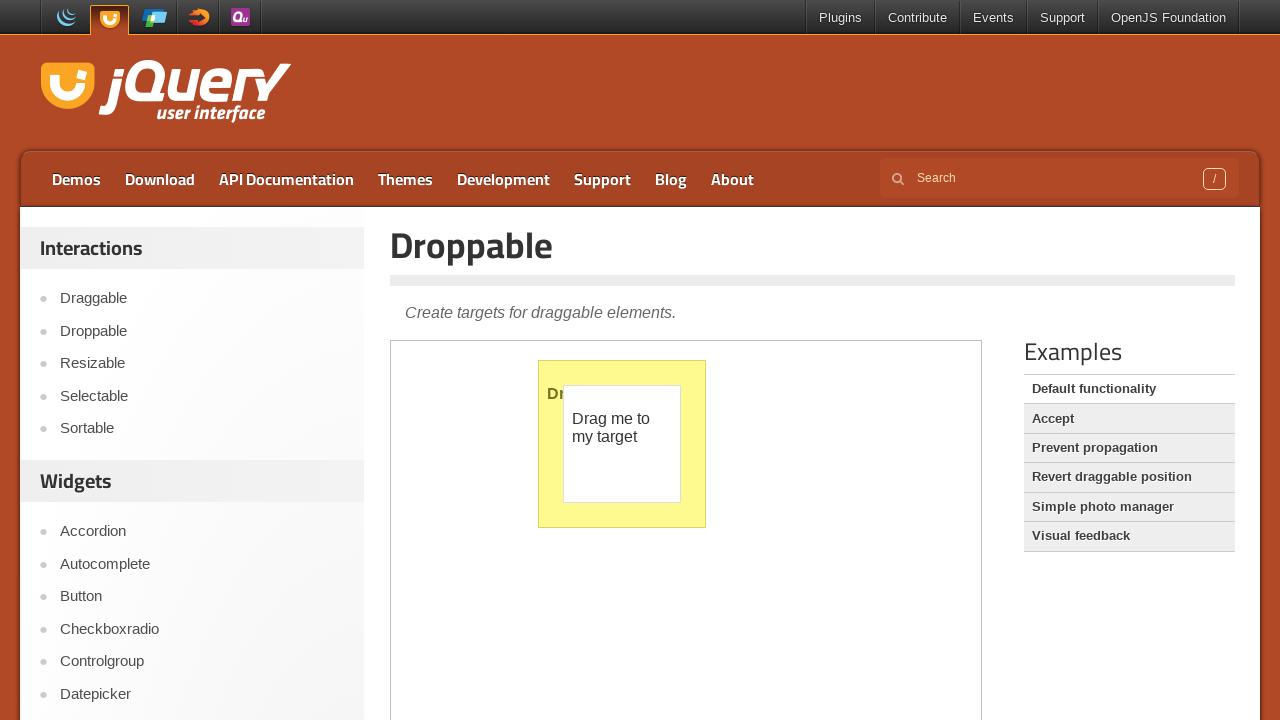